Navigates to Wisequarter homepage and verifies the URL contains "wisequarter"

Starting URL: https://www.wisequarter.com

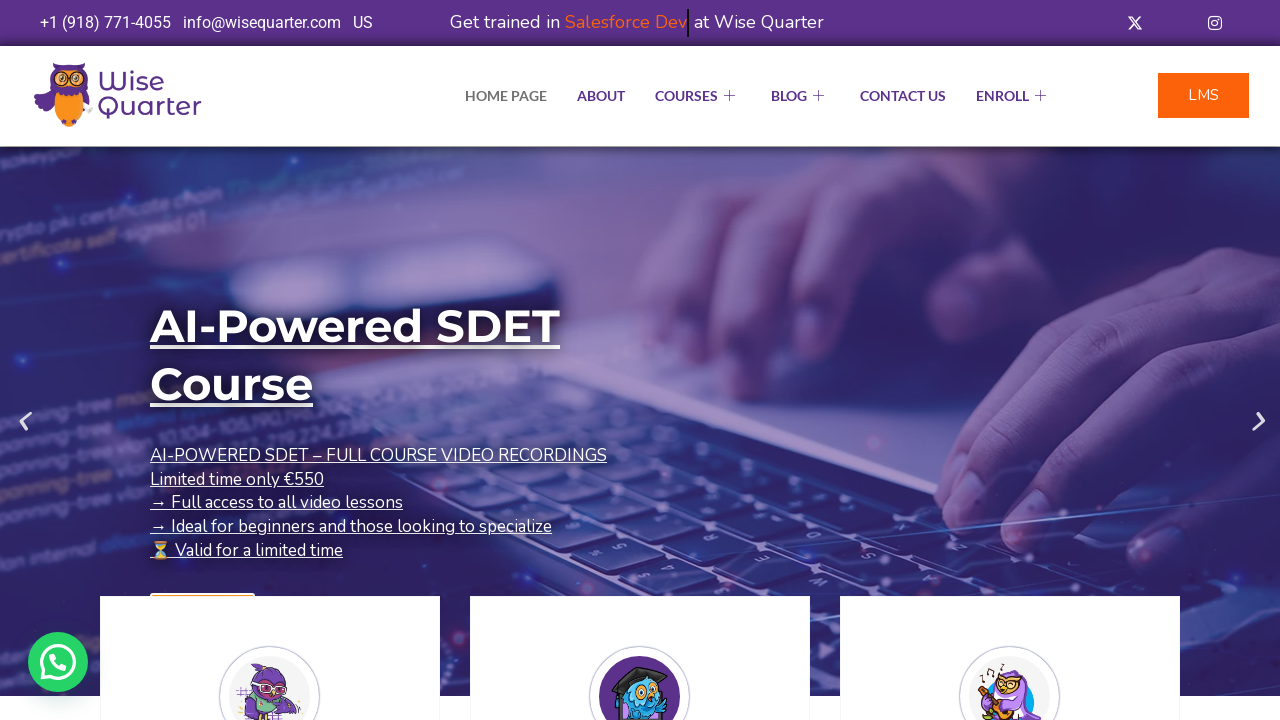

Waited for page DOM content to load
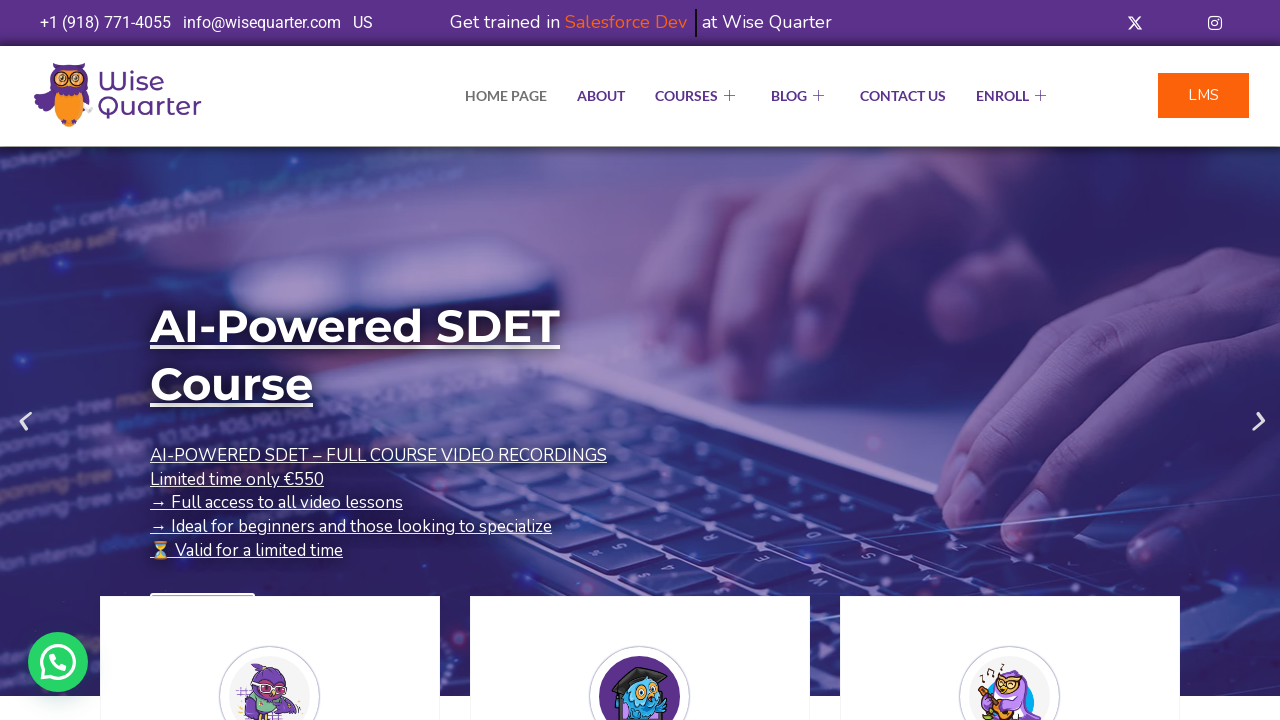

Verified URL contains 'wisequarter'
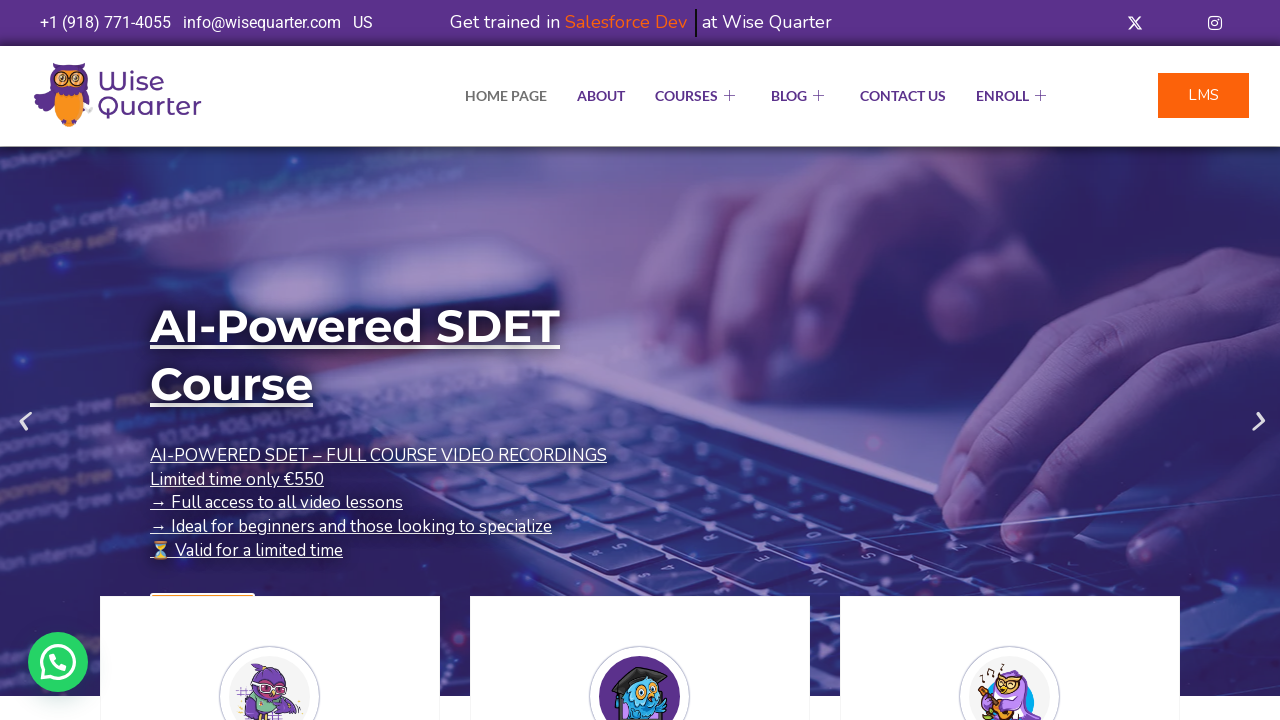

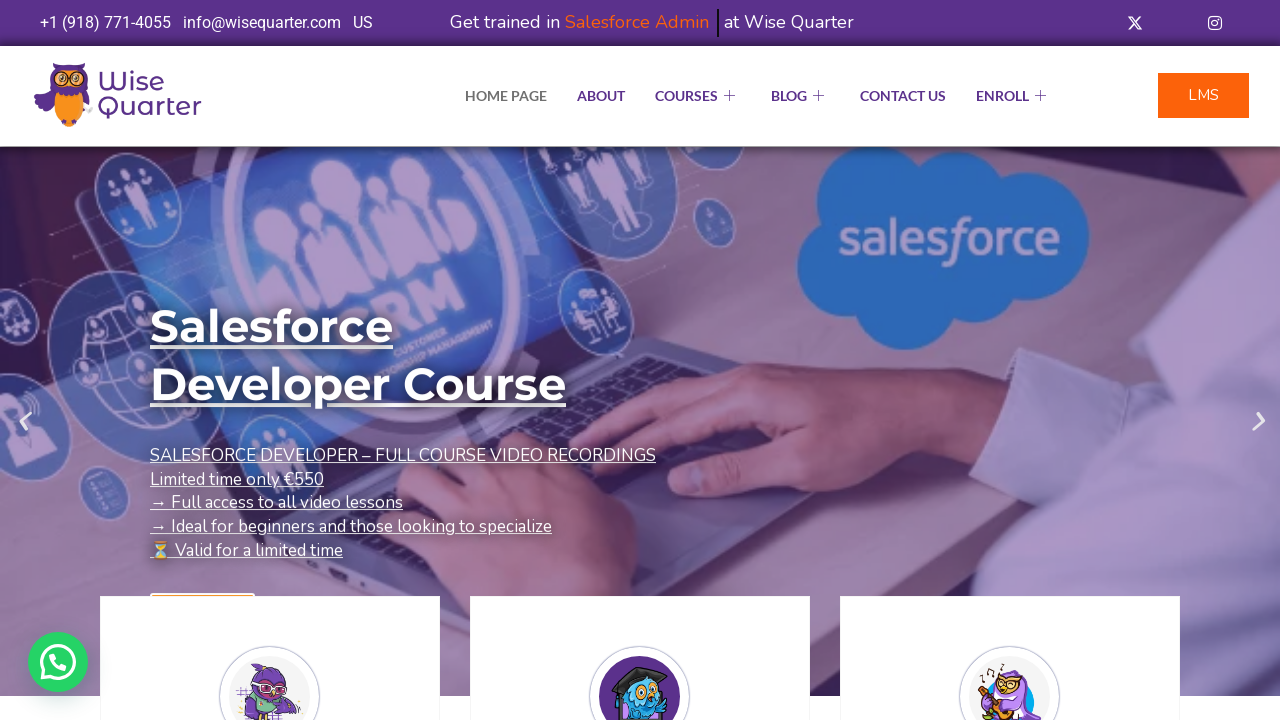